Tests JavaScript prompt popup handling by clicking a button that triggers a prompt dialog, entering a name into the prompt, and accepting it.

Starting URL: http://www.tizag.com/javascriptT/javascriptprompt.php

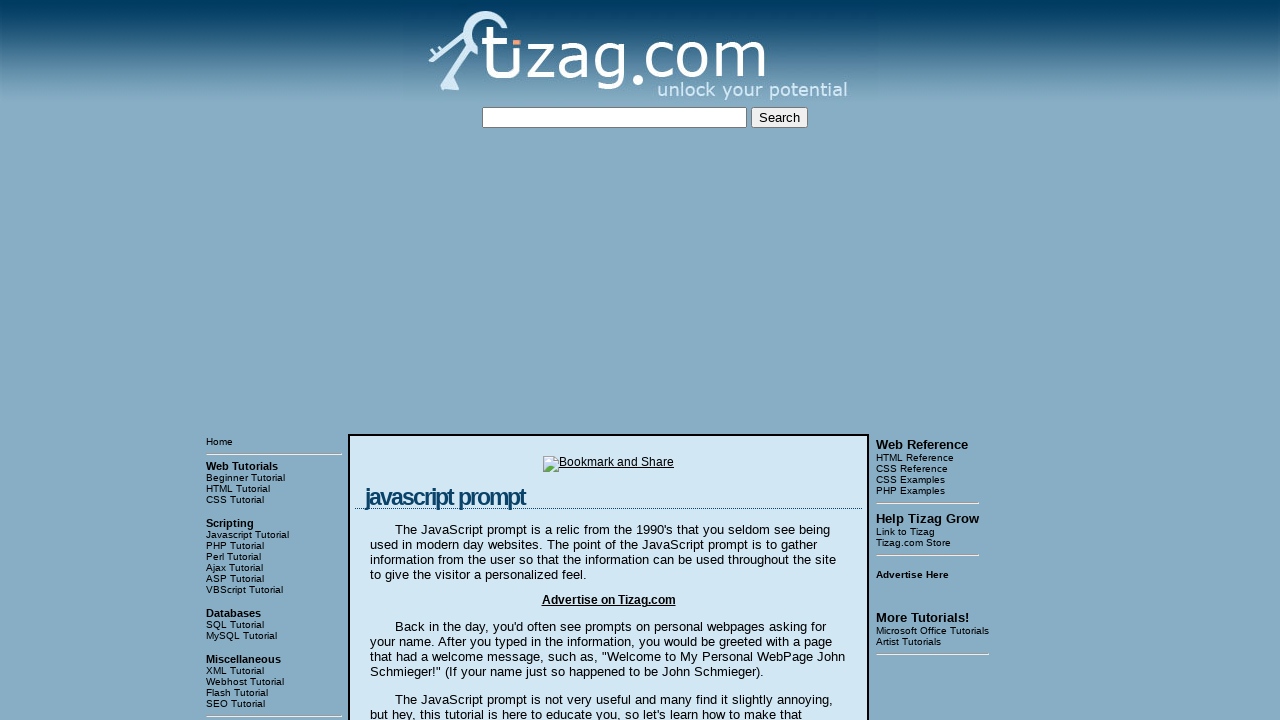

Clicked 'Say my name!' button to trigger JavaScript prompt at (419, 361) on input[type='button'][value='Say my name!']
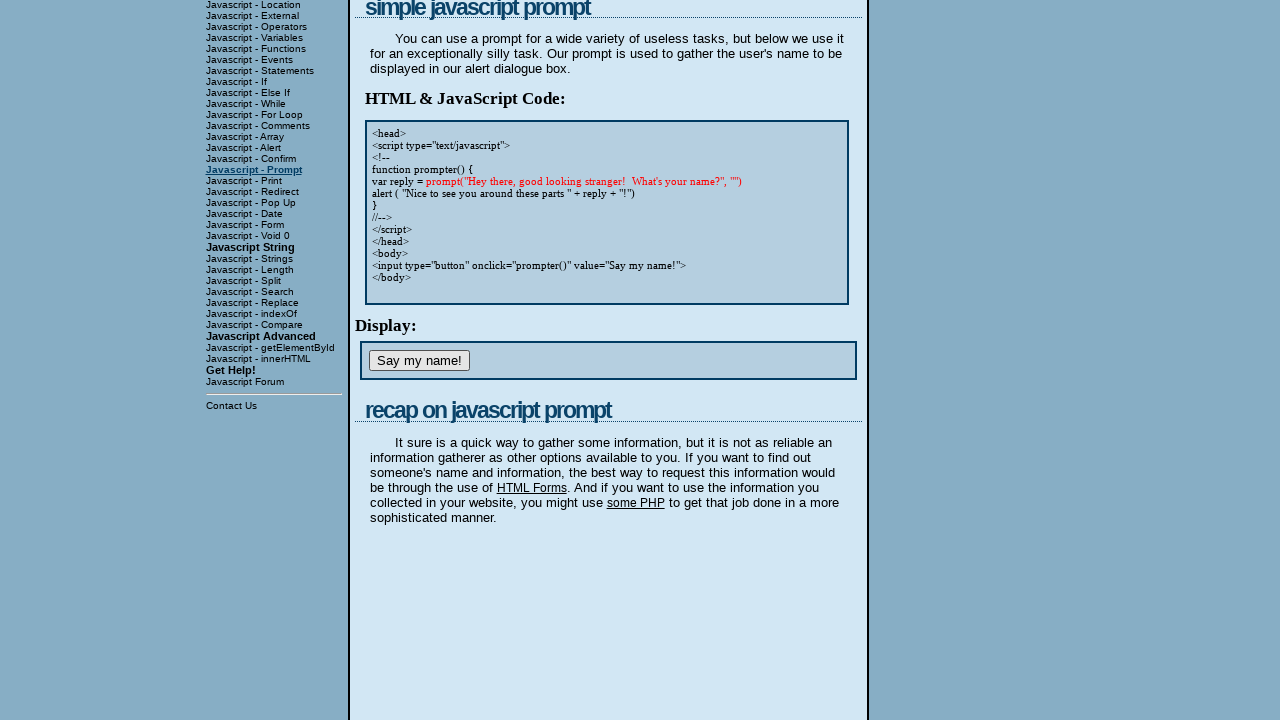

Set up dialog handler to accept prompt with name 'Michael Rodriguez'
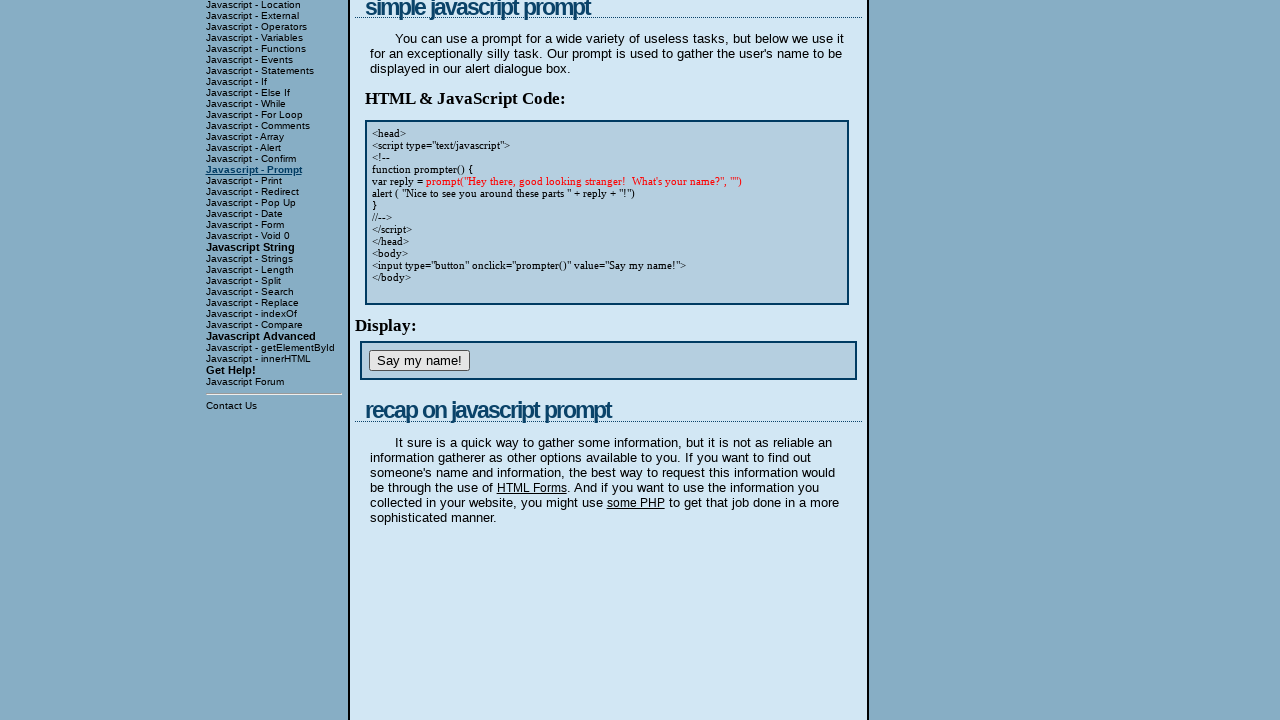

Clicked 'Say my name!' button again to trigger prompt dialog at (419, 361) on input[type='button'][value='Say my name!']
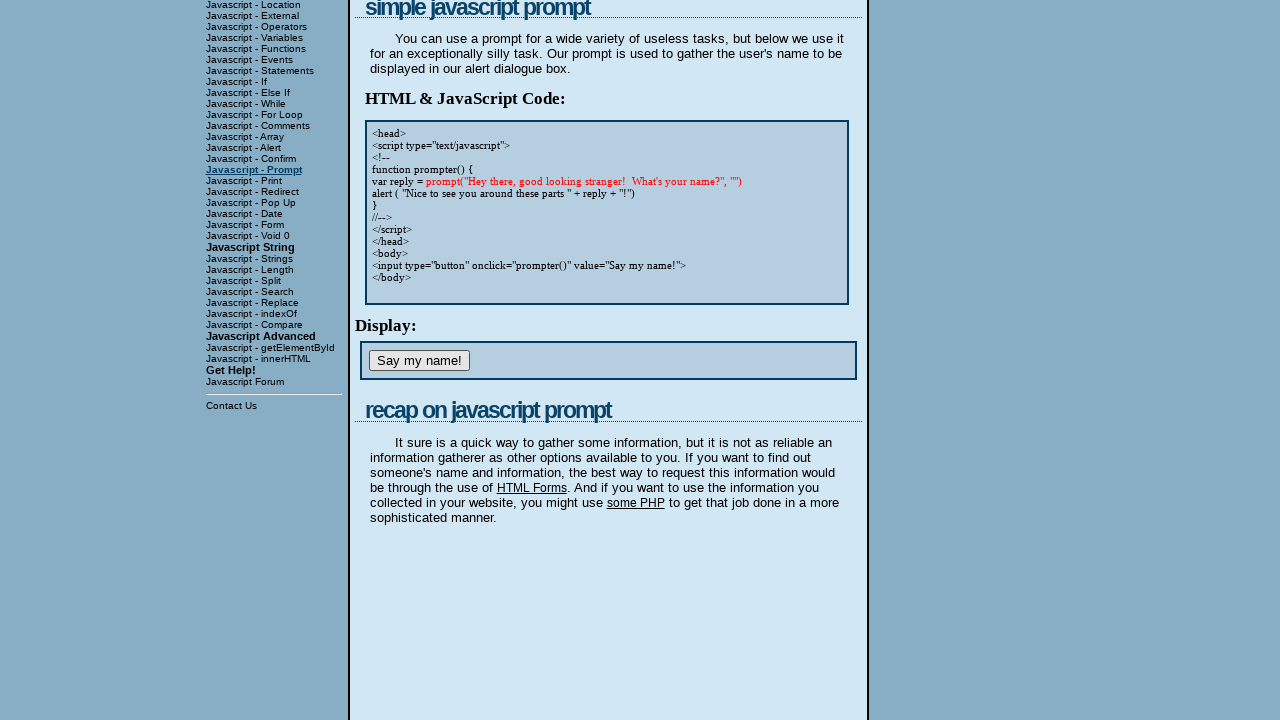

Waited 1 second for dialog handling to complete
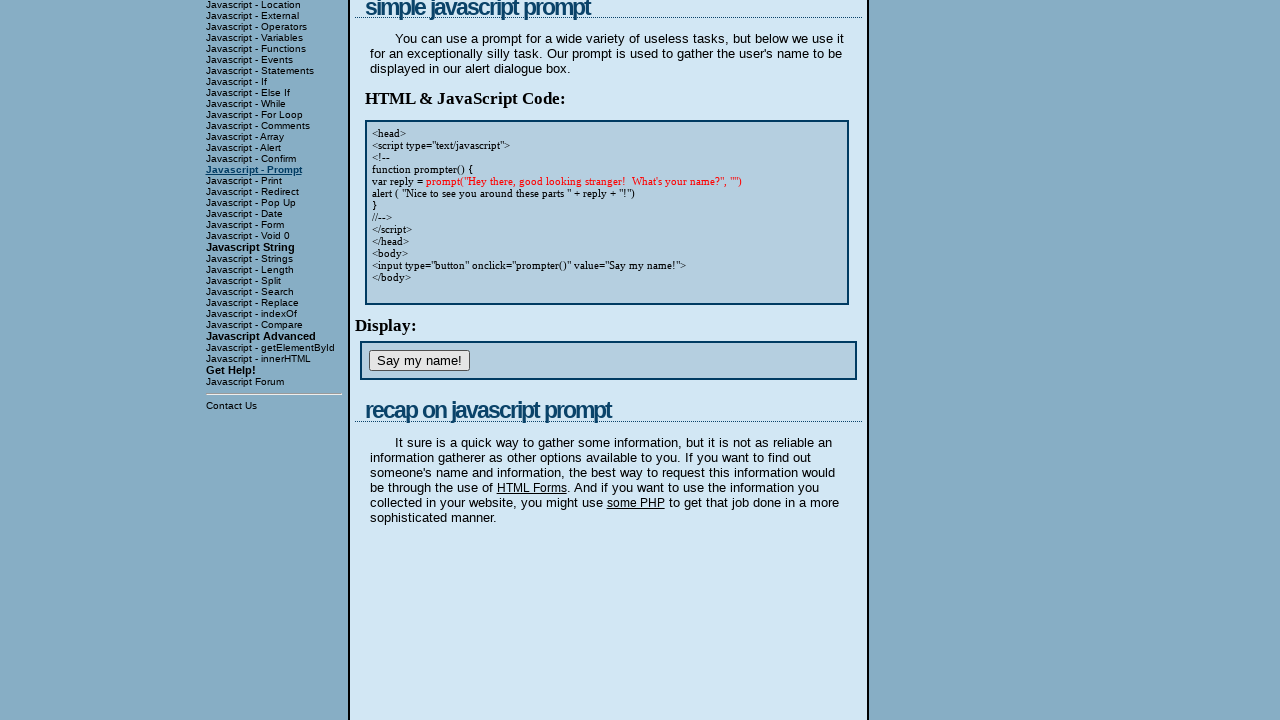

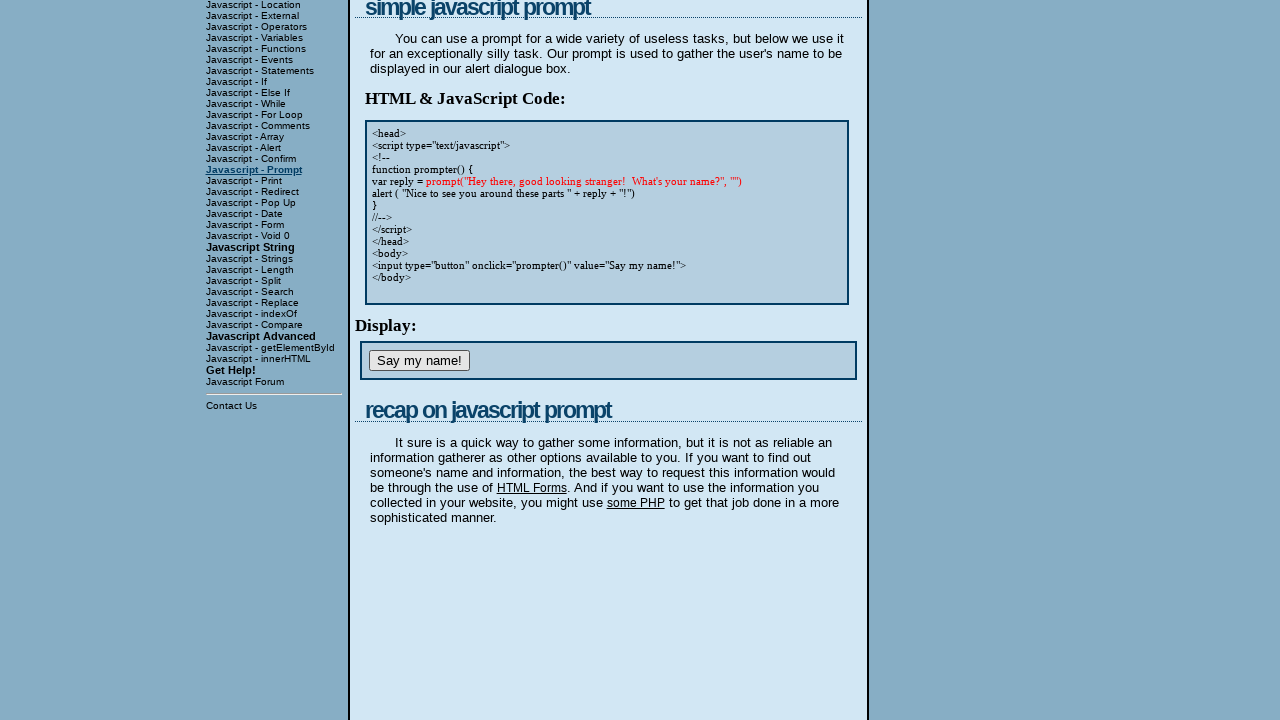